Tests navigation to Top Hits list and locates Shakespeare programming language

Starting URL: http://www.99-bottles-of-beer.net/toplist.html

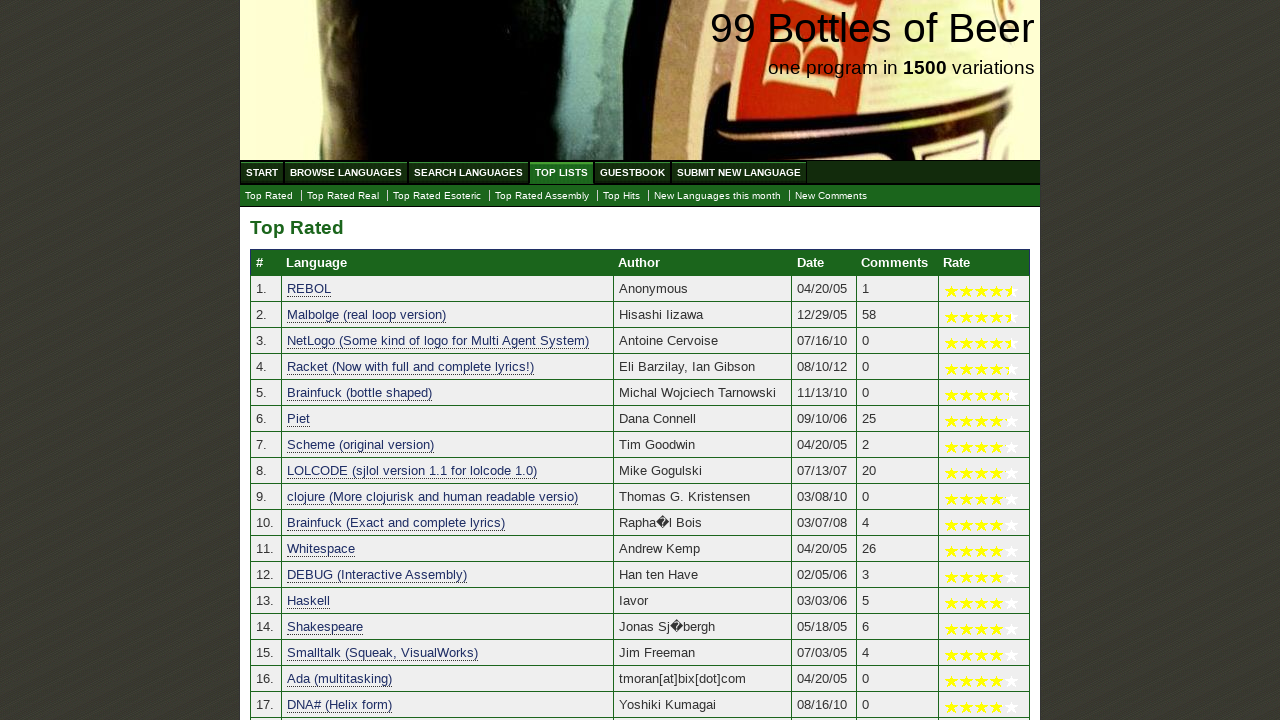

Clicked on Top Hits link to navigate to top list at (622, 196) on a:text('Top Hits')
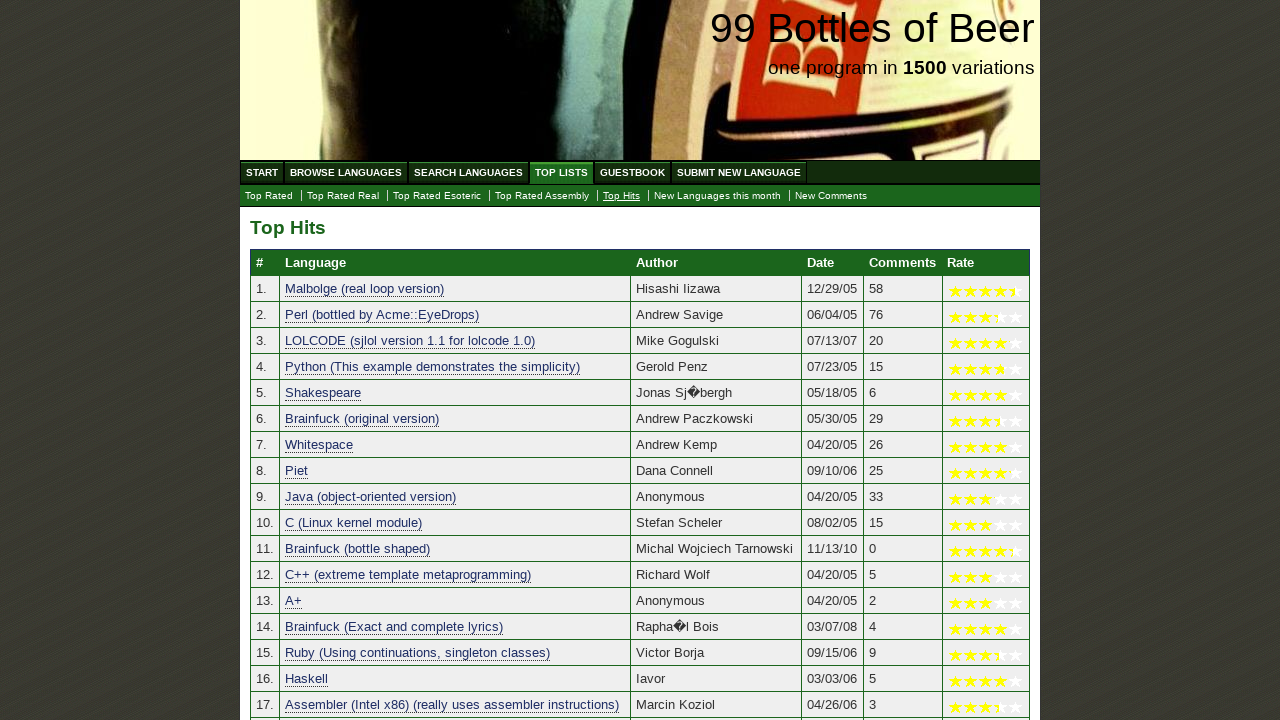

Shakespeare programming language link loaded in Top Hits list
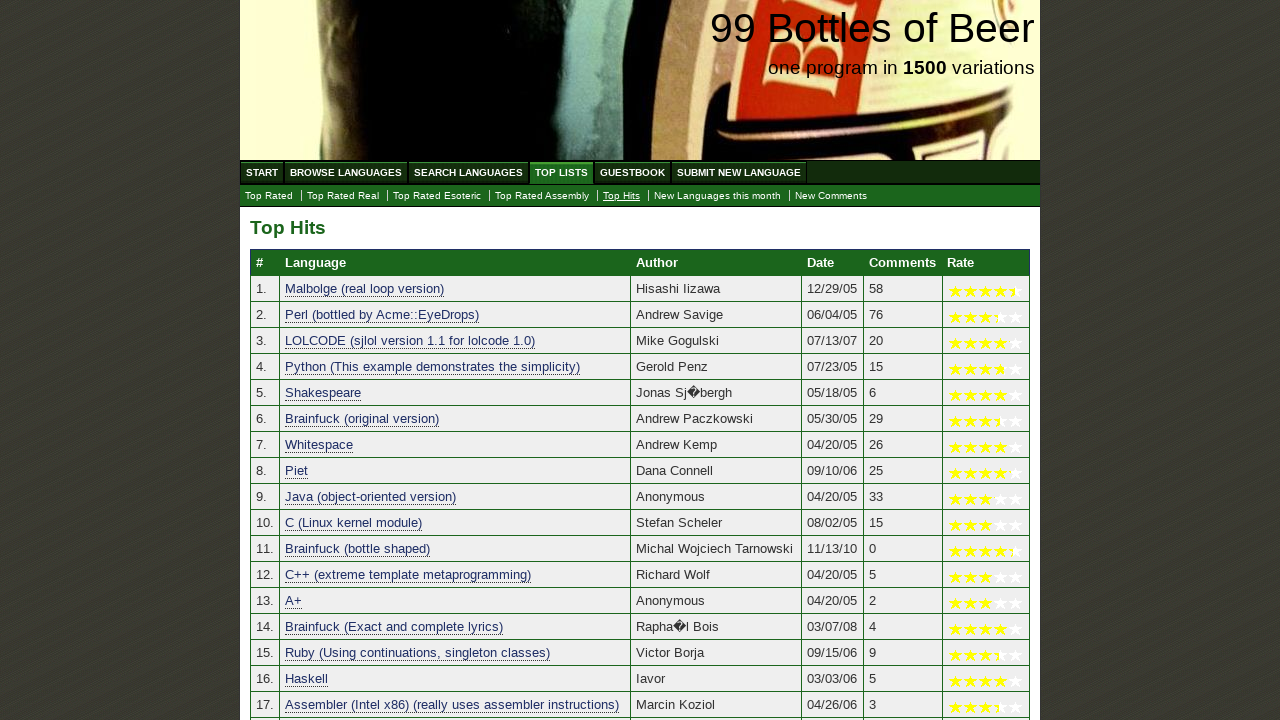

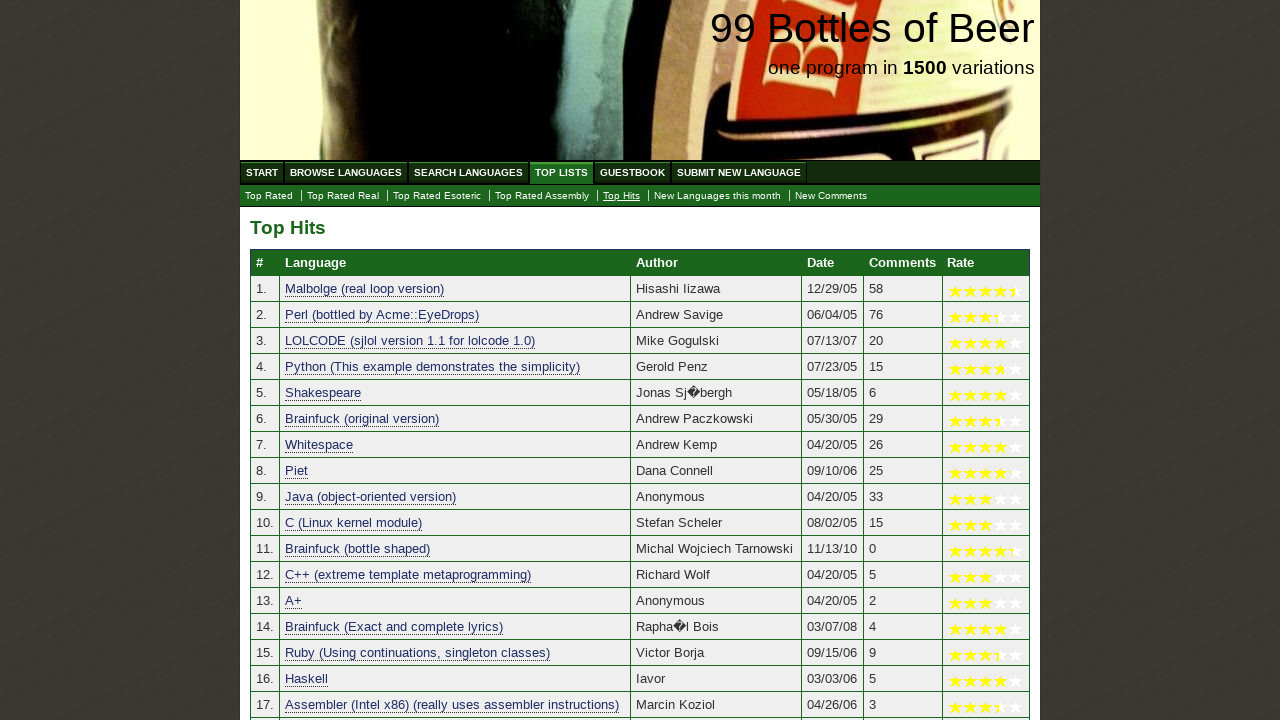